Tests that the complete-all checkbox updates state when individual items are completed or cleared

Starting URL: https://demo.playwright.dev/todomvc

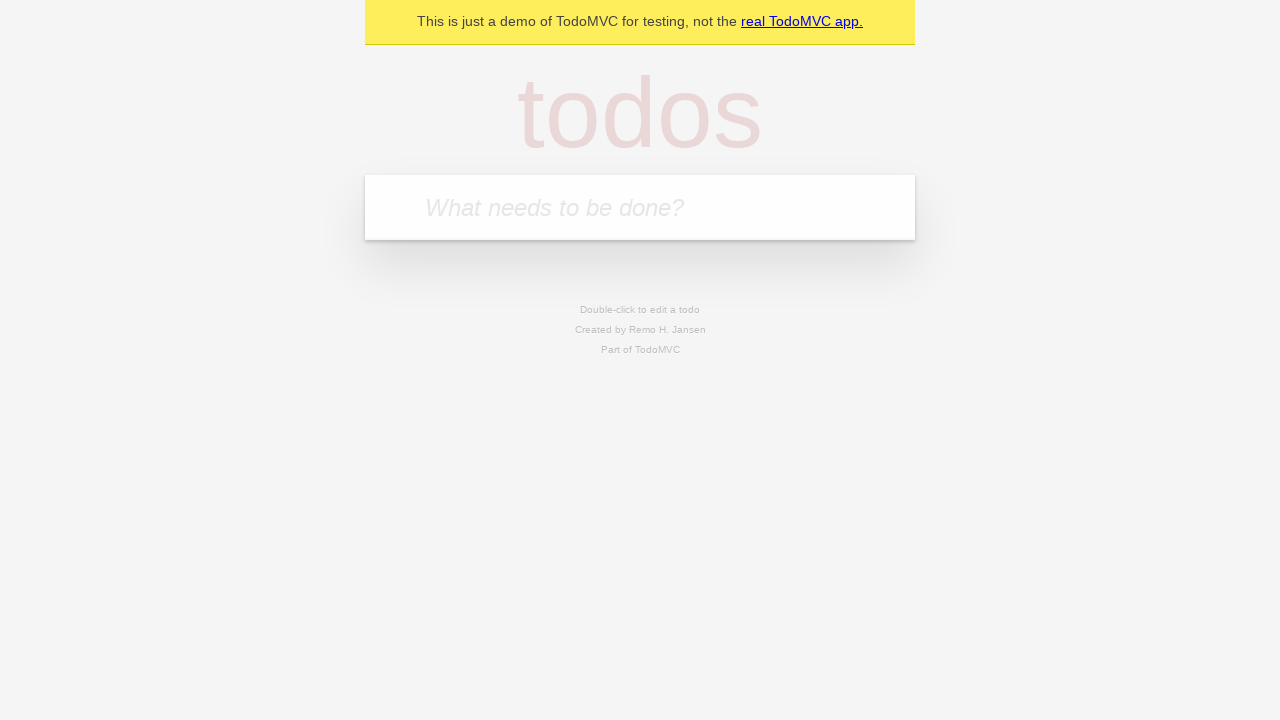

Filled todo input with 'buy some cheese' on internal:attr=[placeholder="What needs to be done?"i]
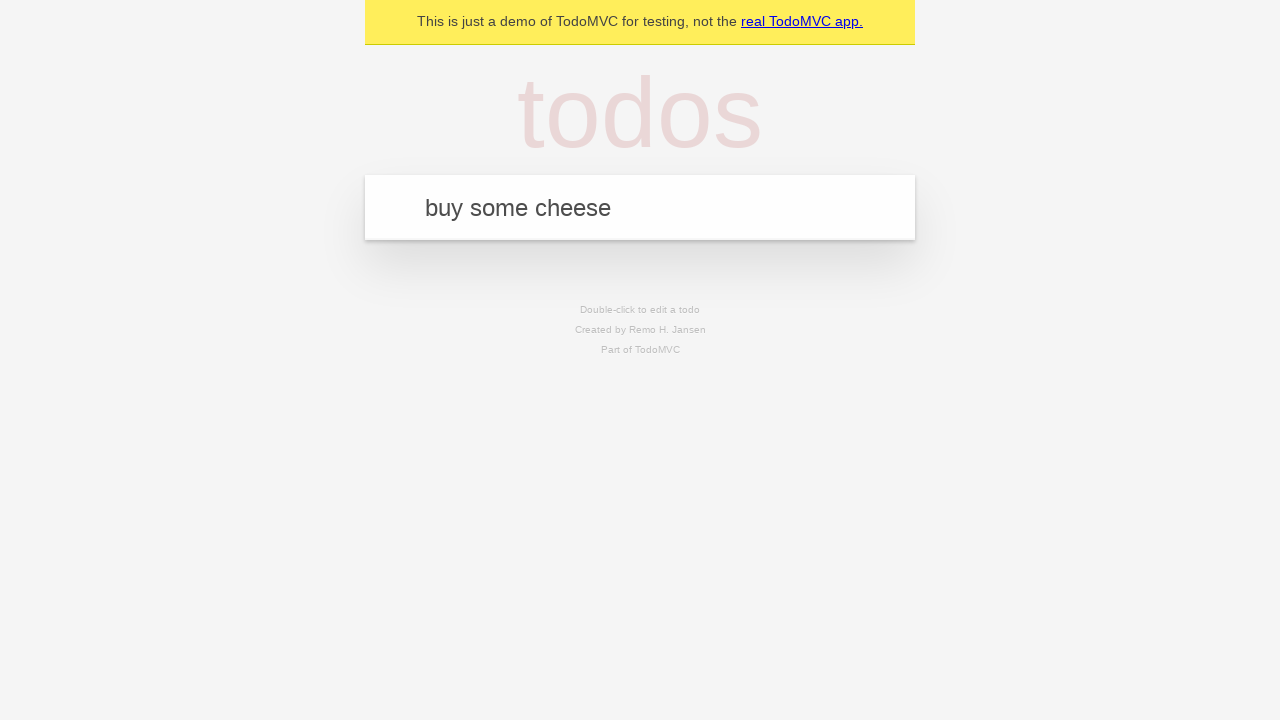

Pressed Enter to create first todo on internal:attr=[placeholder="What needs to be done?"i]
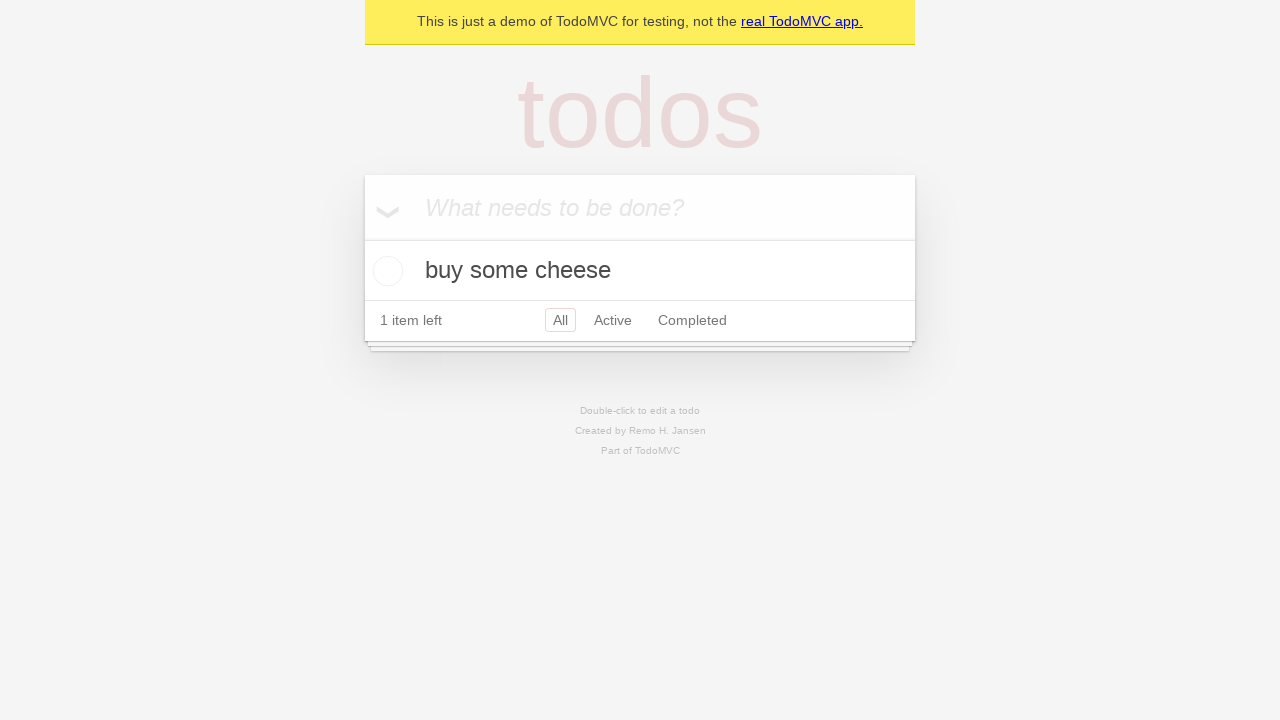

Filled todo input with 'feed the cat' on internal:attr=[placeholder="What needs to be done?"i]
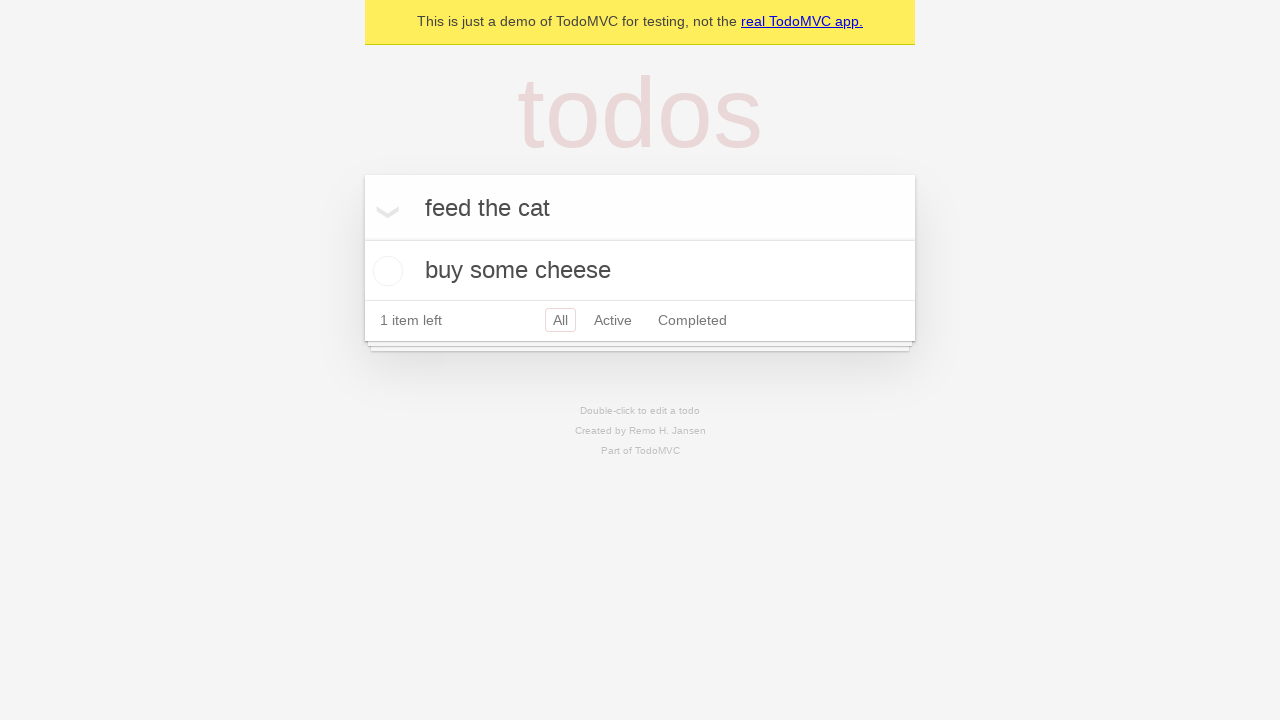

Pressed Enter to create second todo on internal:attr=[placeholder="What needs to be done?"i]
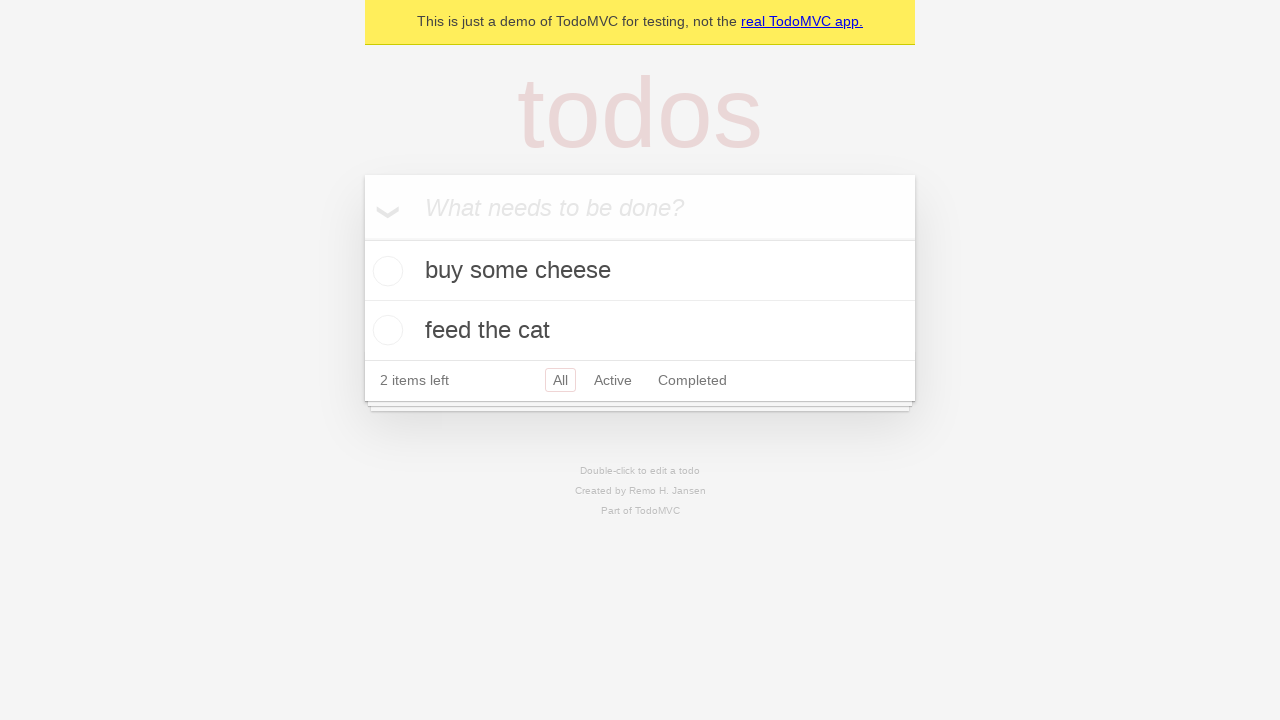

Filled todo input with 'book a doctors appointment' on internal:attr=[placeholder="What needs to be done?"i]
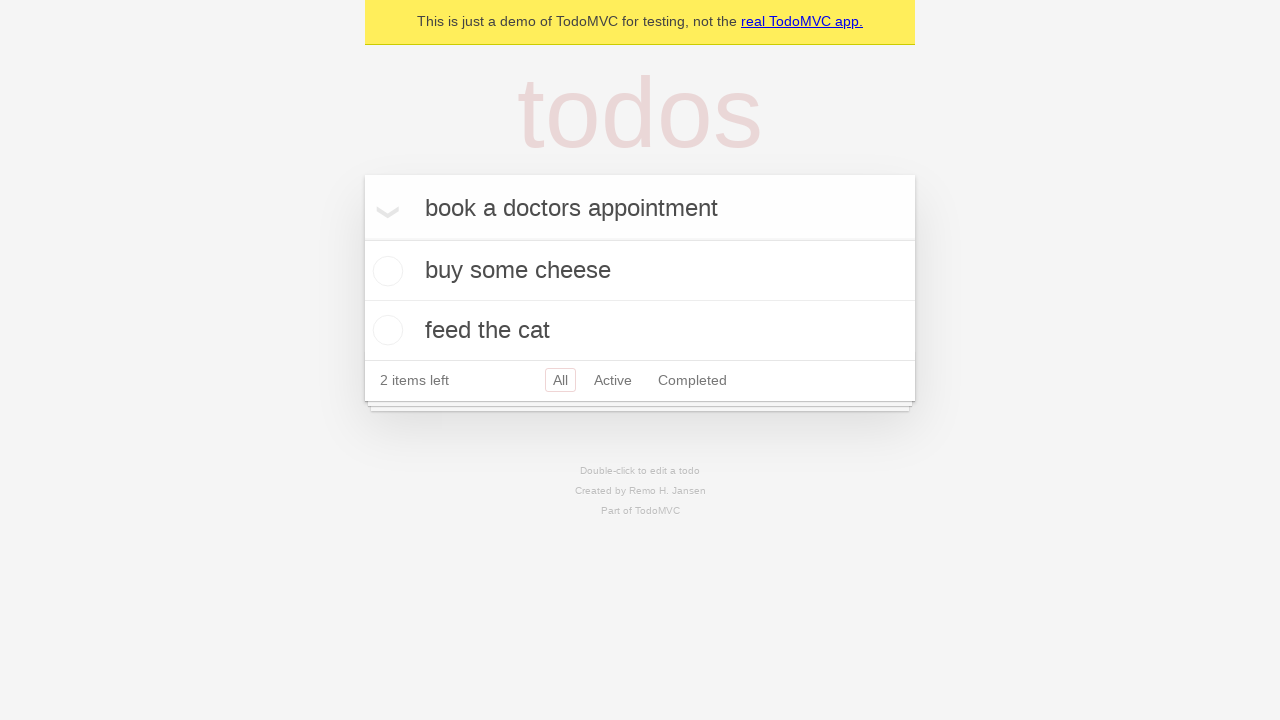

Pressed Enter to create third todo on internal:attr=[placeholder="What needs to be done?"i]
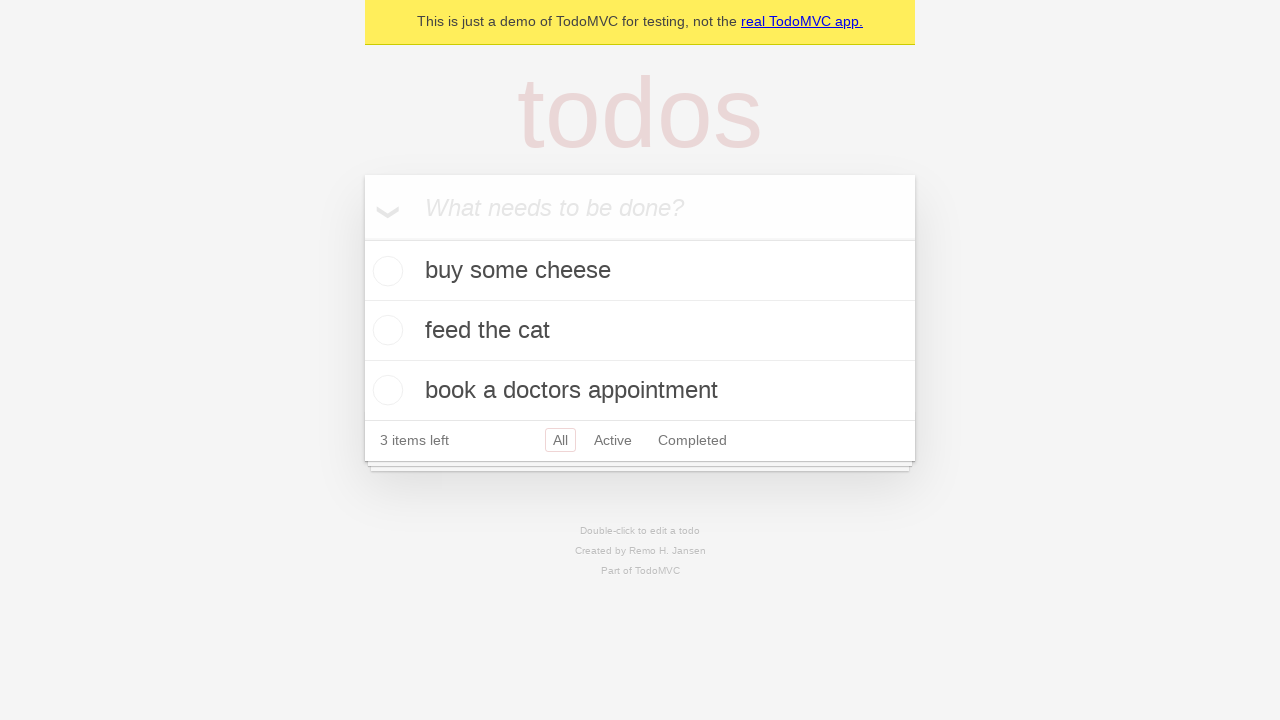

Checked the 'Mark all as complete' checkbox at (362, 238) on internal:label="Mark all as complete"i
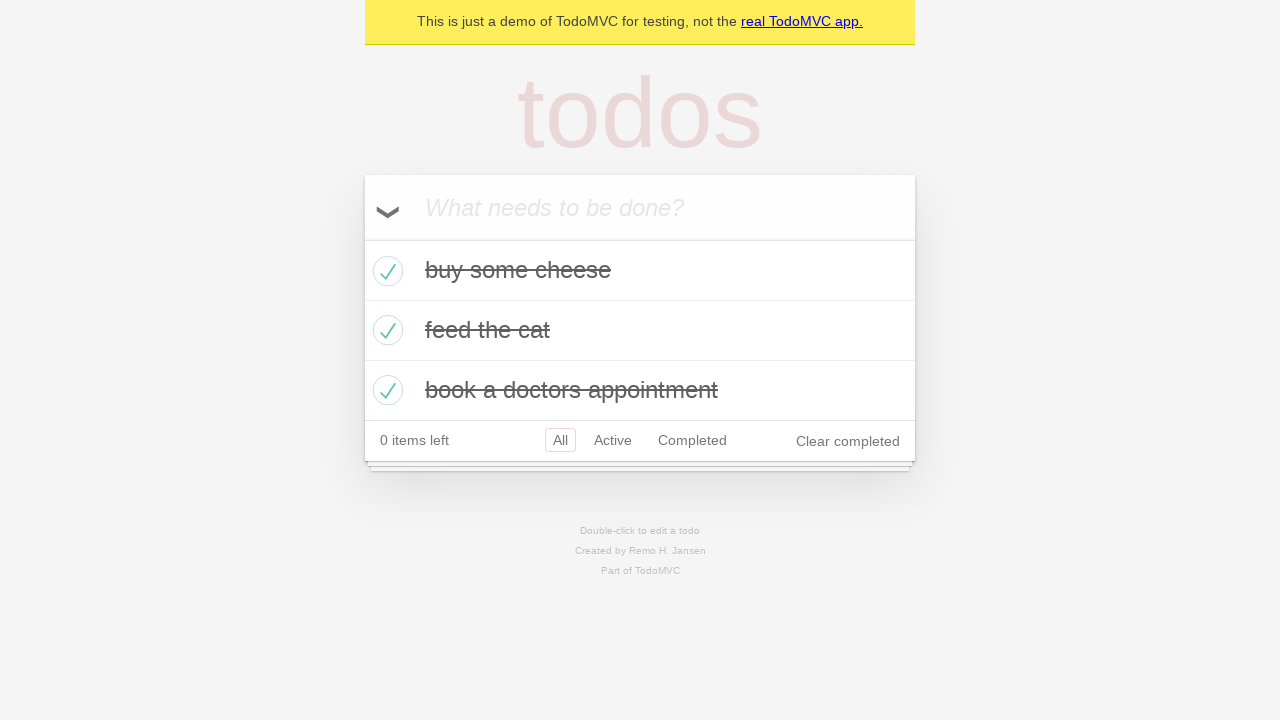

Unchecked the first todo item at (385, 271) on internal:testid=[data-testid="todo-item"s] >> nth=0 >> internal:role=checkbox
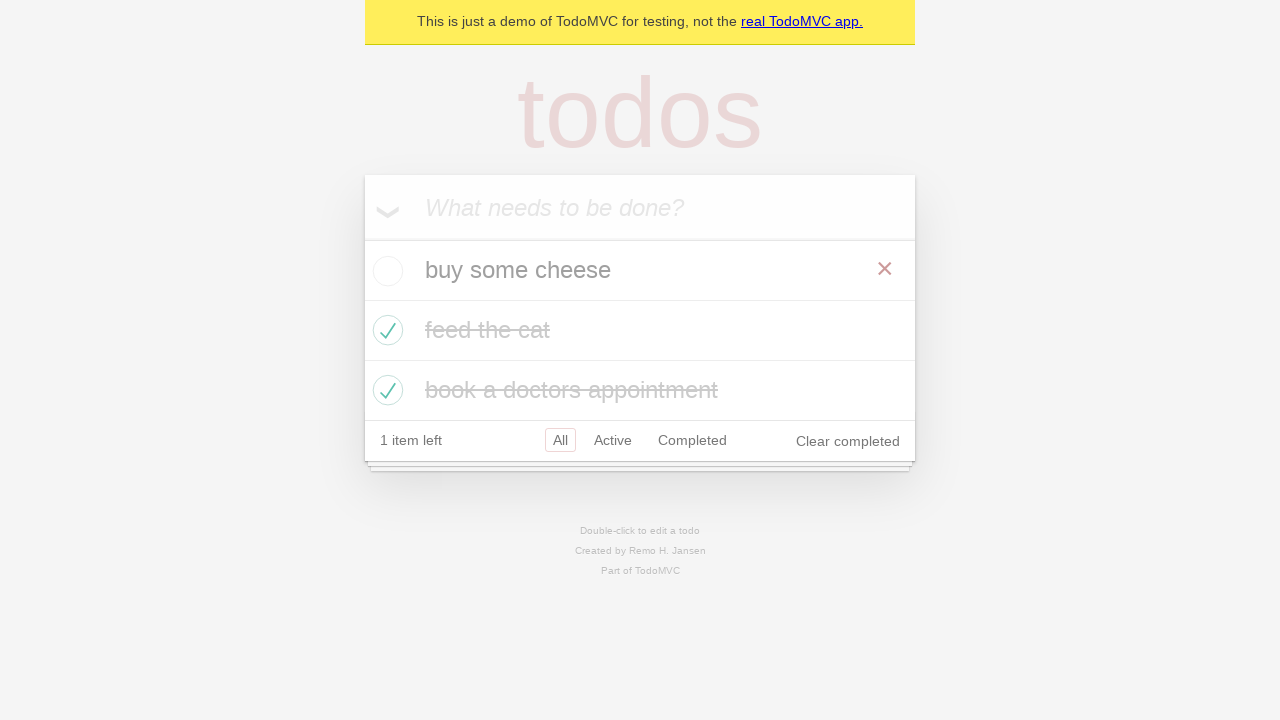

Checked the first todo item again at (385, 271) on internal:testid=[data-testid="todo-item"s] >> nth=0 >> internal:role=checkbox
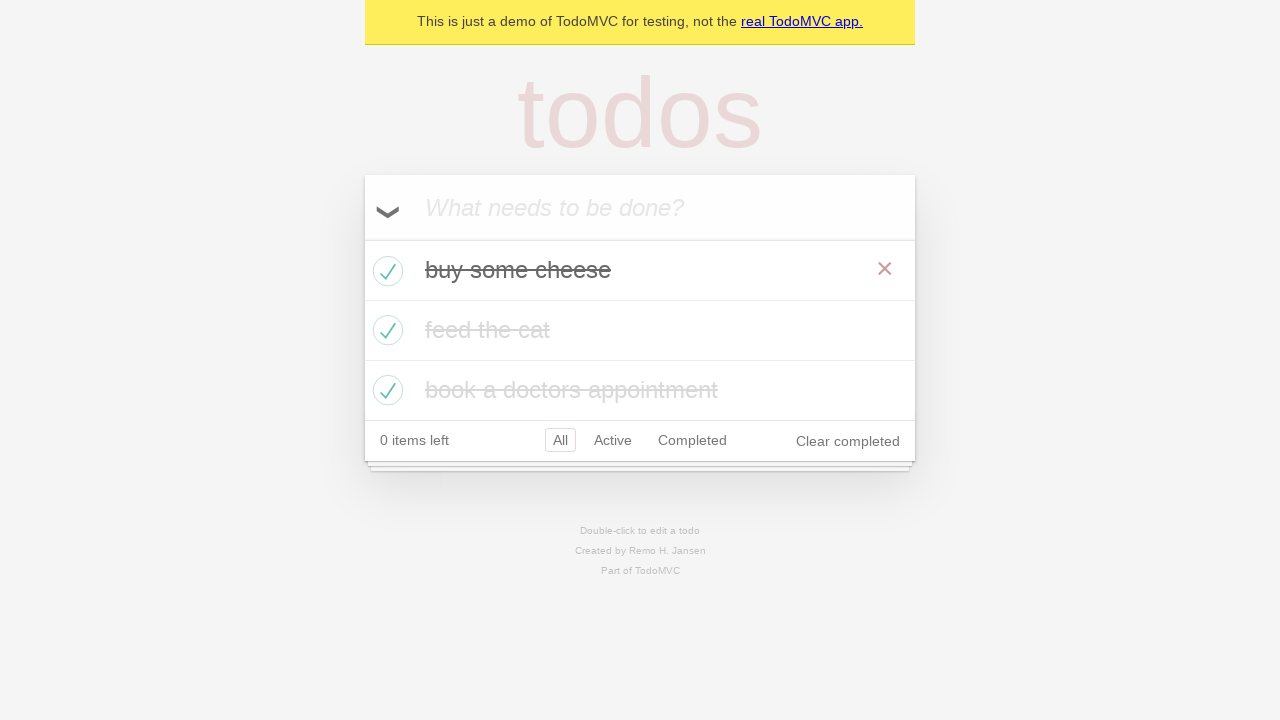

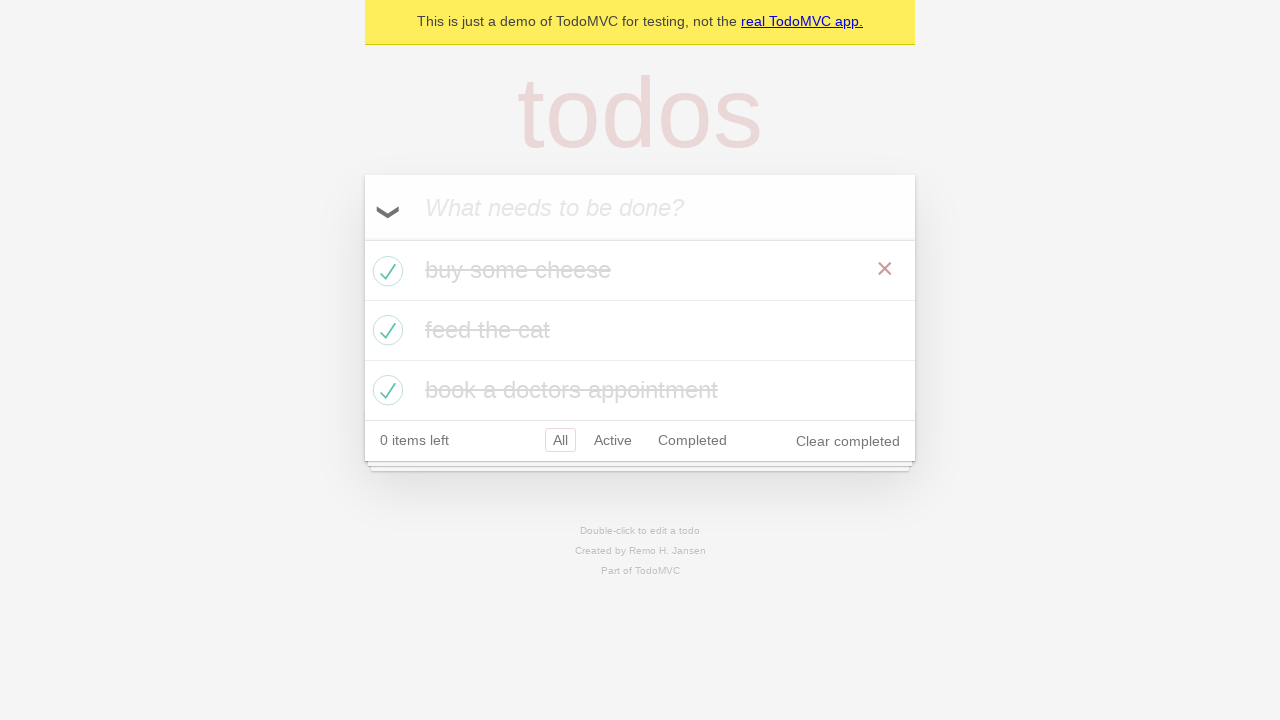